Tests keyboard actions (Ctrl+A to select all, Ctrl+C to copy, Tab to switch fields, Ctrl+V to paste) on a text comparison website by entering text in one textarea and copying it to another.

Starting URL: https://text-compare.com/

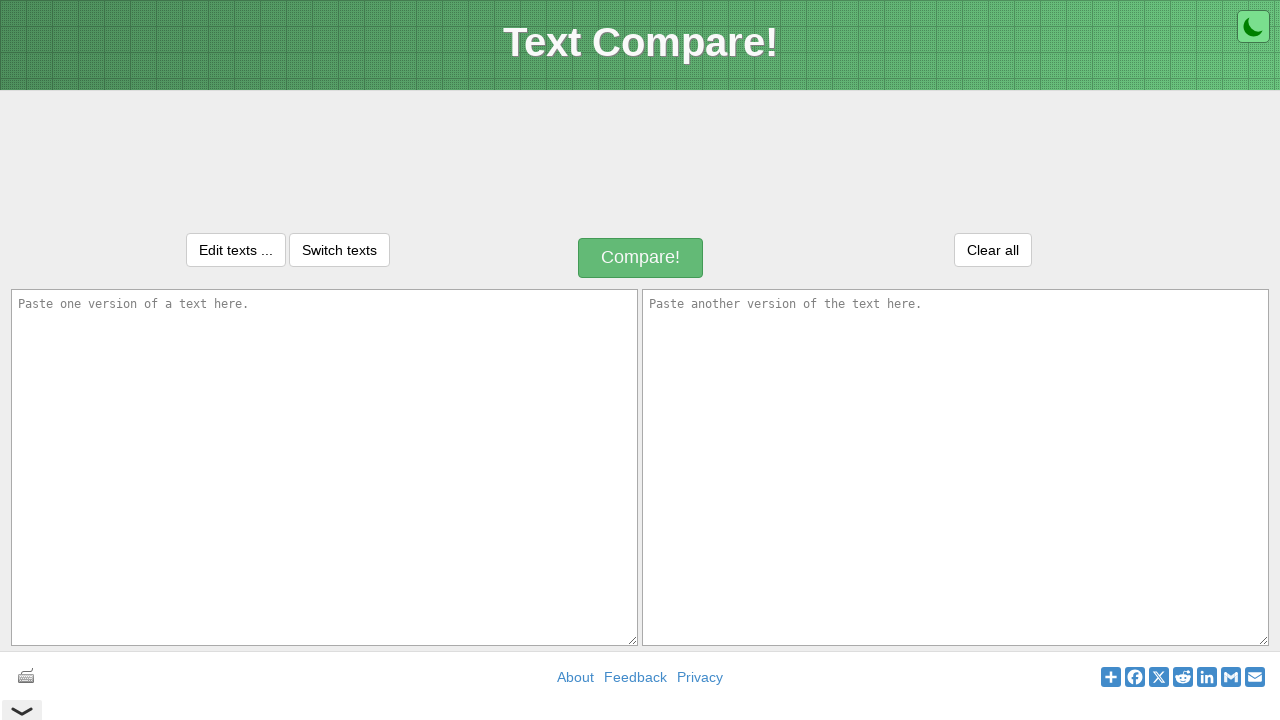

Filled first textarea with 'WELCOME TO AUTOMATION' on textarea#inputText1
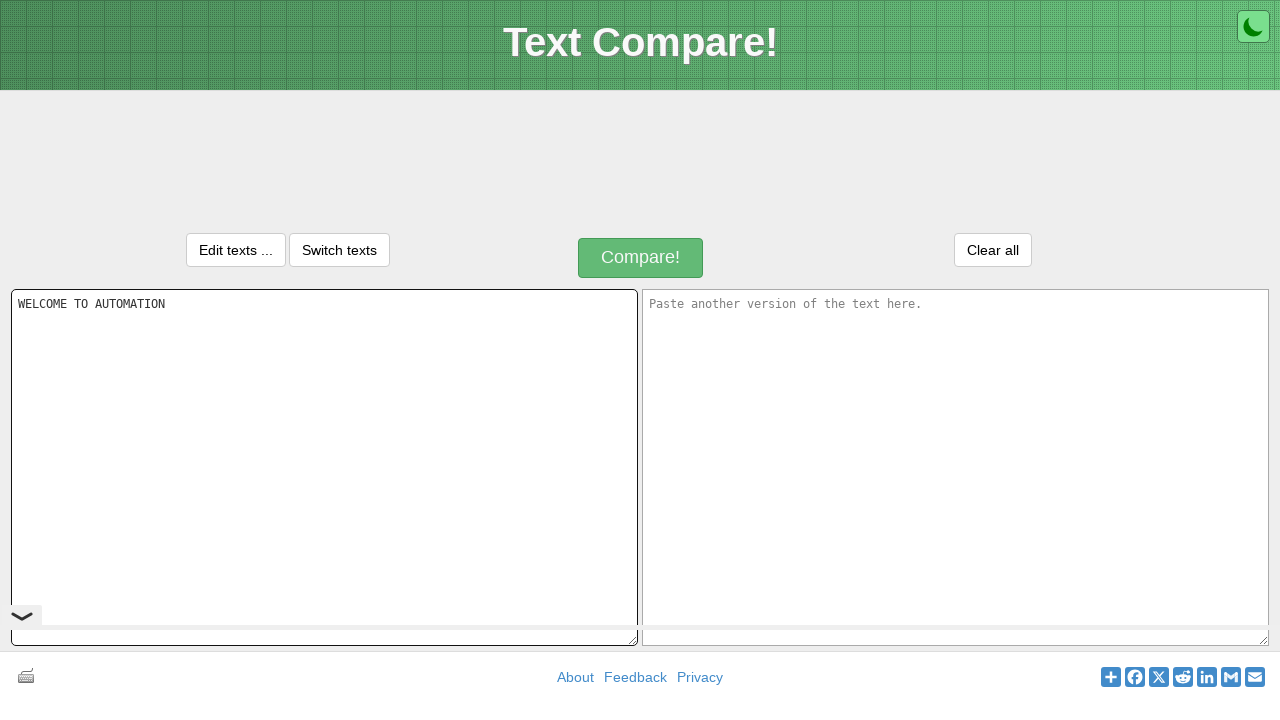

Clicked on first textarea to ensure focus at (324, 467) on textarea#inputText1
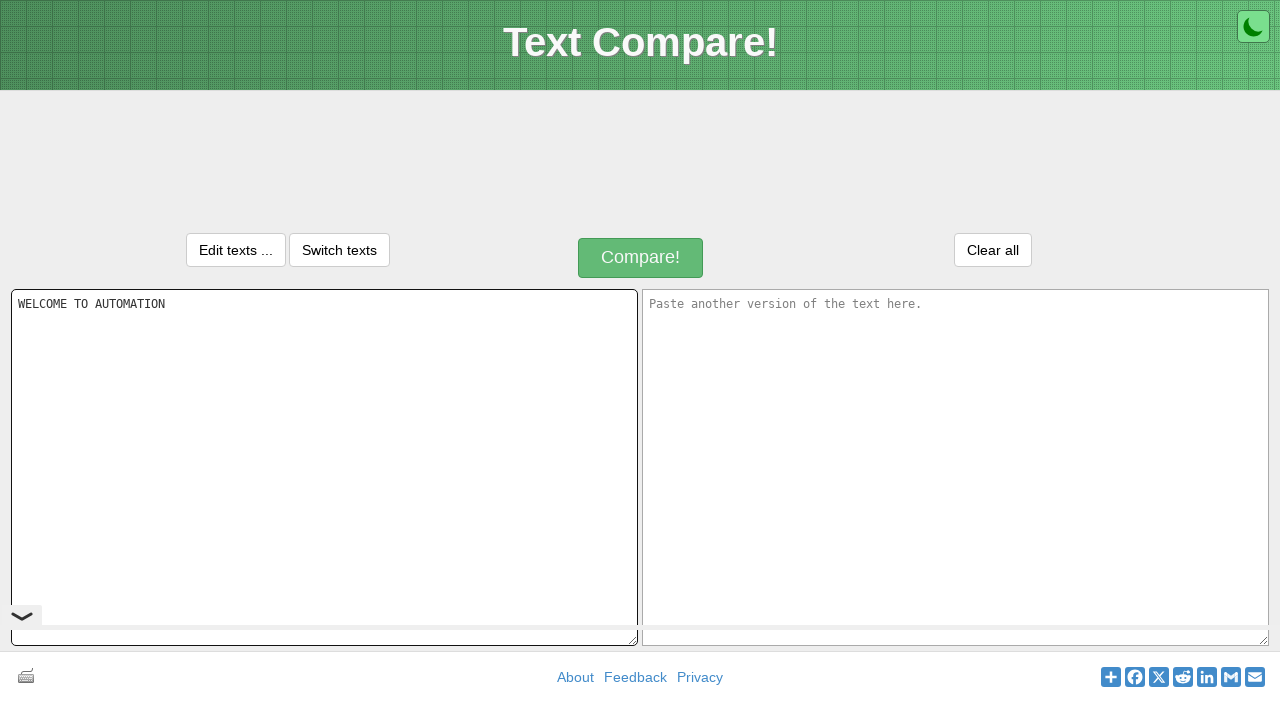

Pressed Ctrl+A to select all text in first textarea
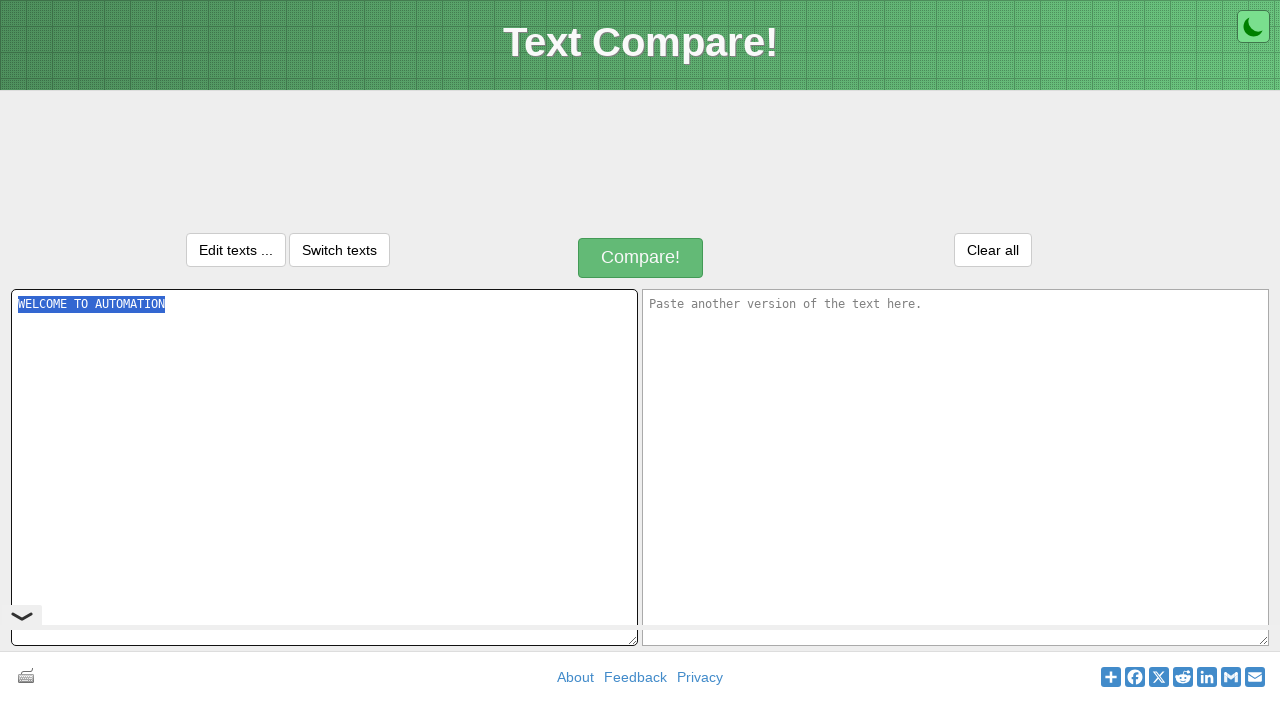

Pressed Ctrl+C to copy selected text
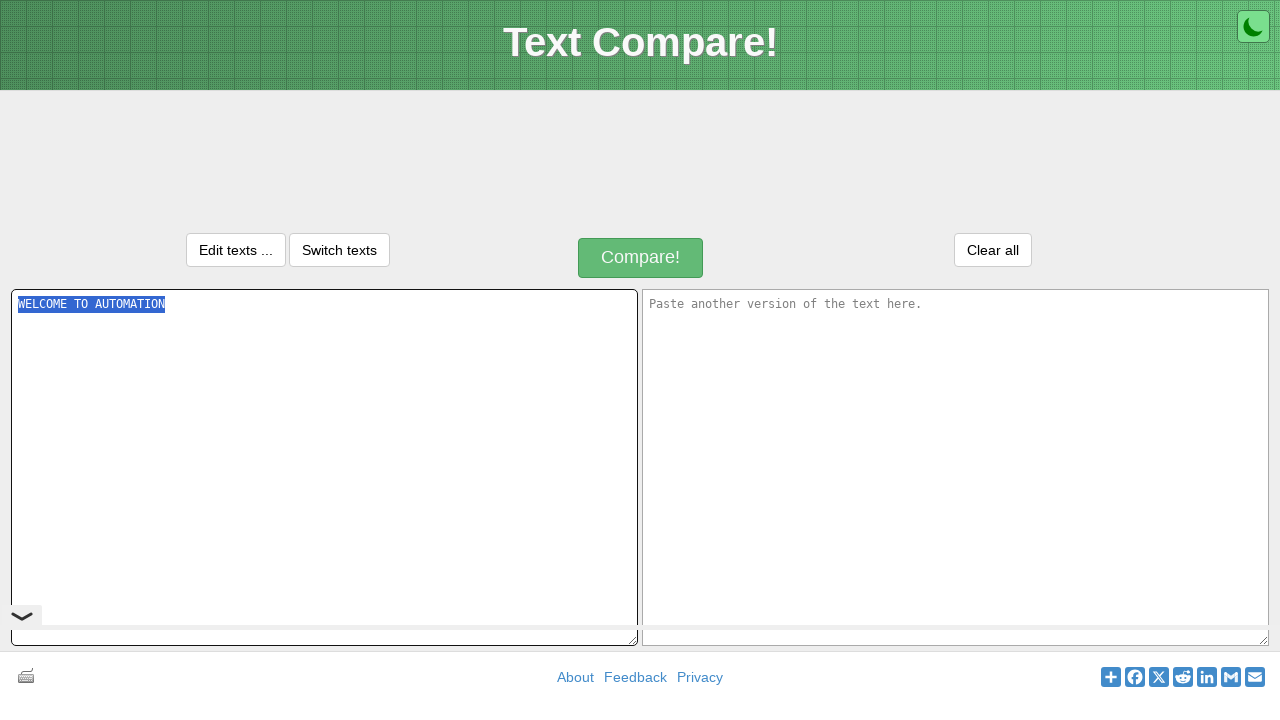

Pressed Tab to move focus to second textarea
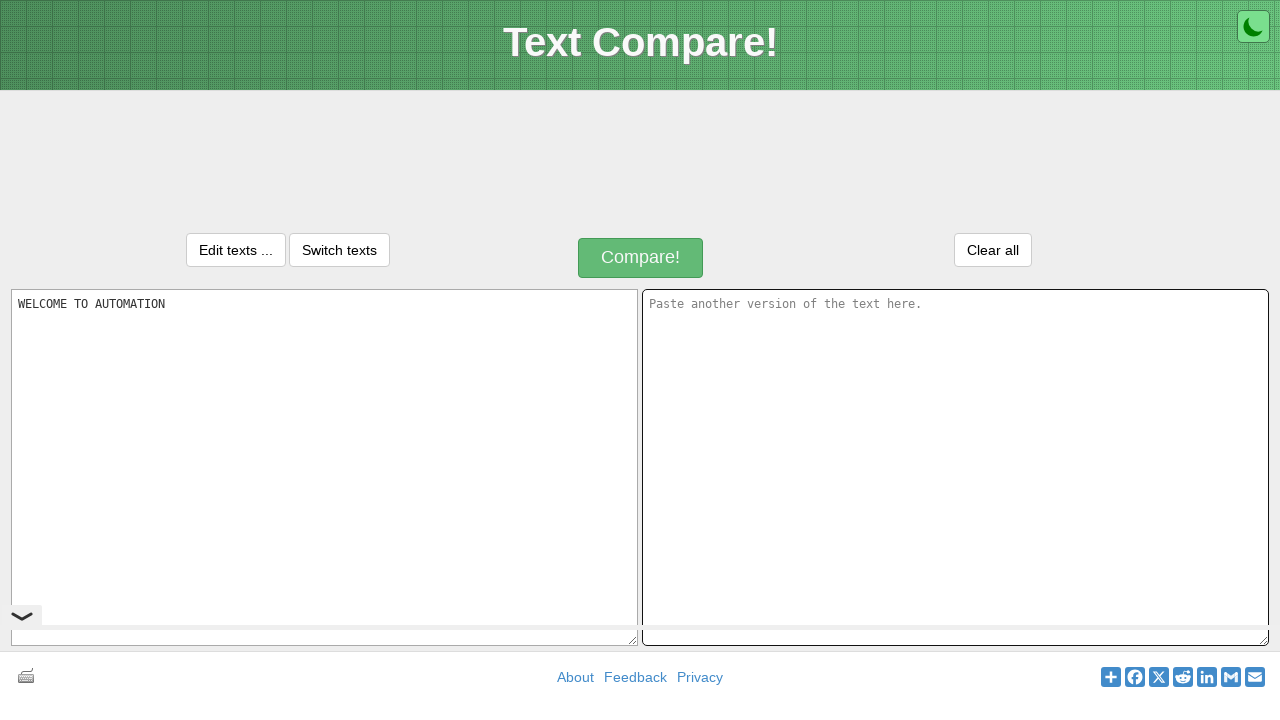

Pressed Ctrl+V to paste copied text into second textarea
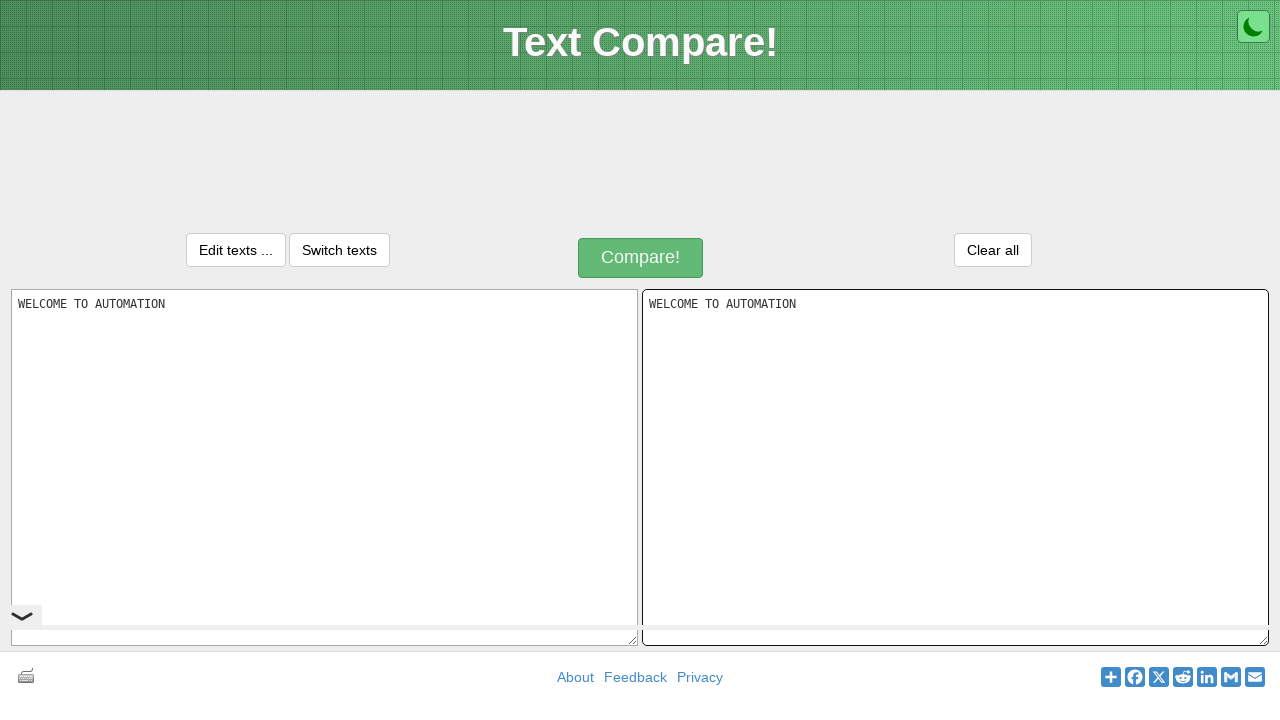

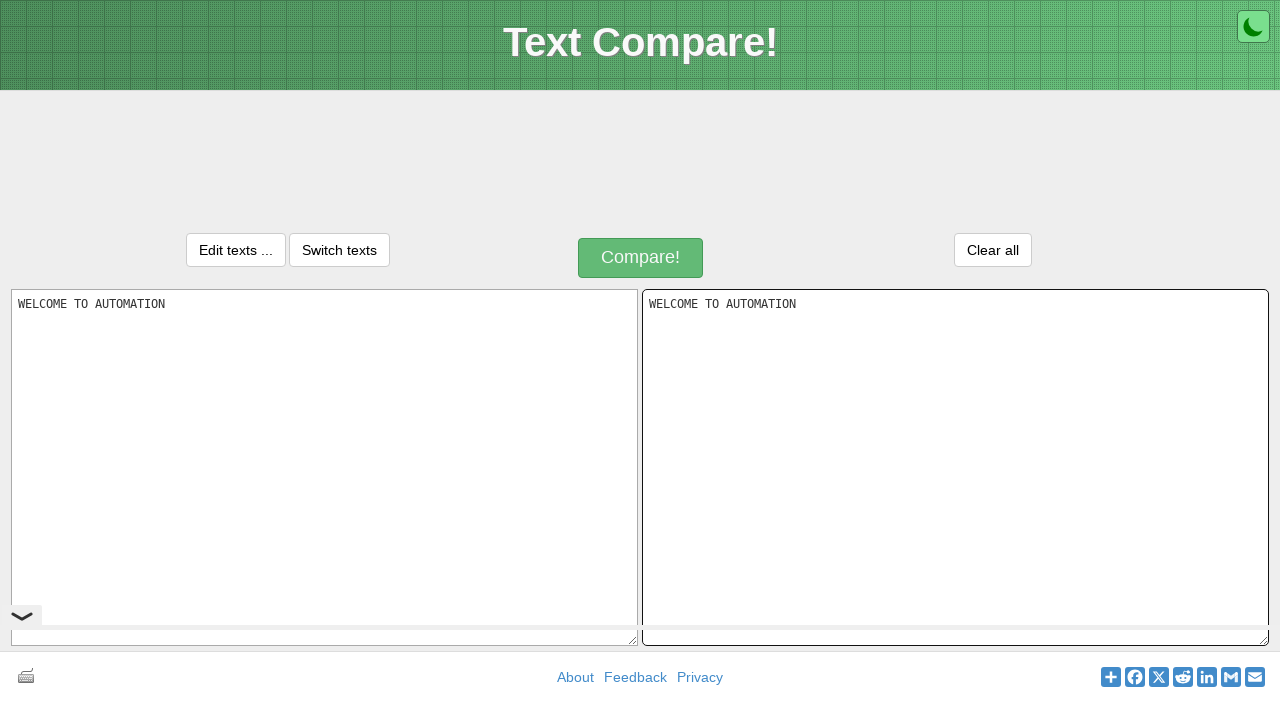